Tests lazy-loaded images page by waiting for an image element to become visible and verifying another image element exists

Starting URL: https://bonigarcia.dev/selenium-webdriver-java/loading-images.html

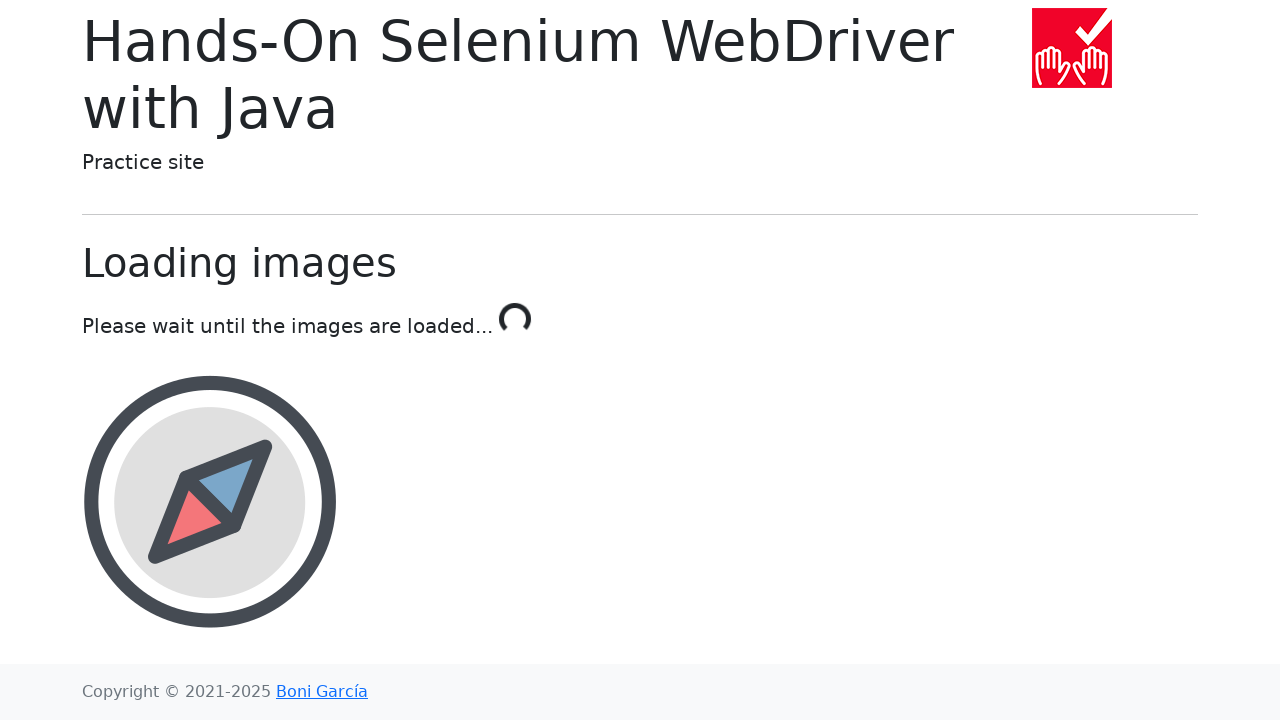

Waited for landscape image to become visible
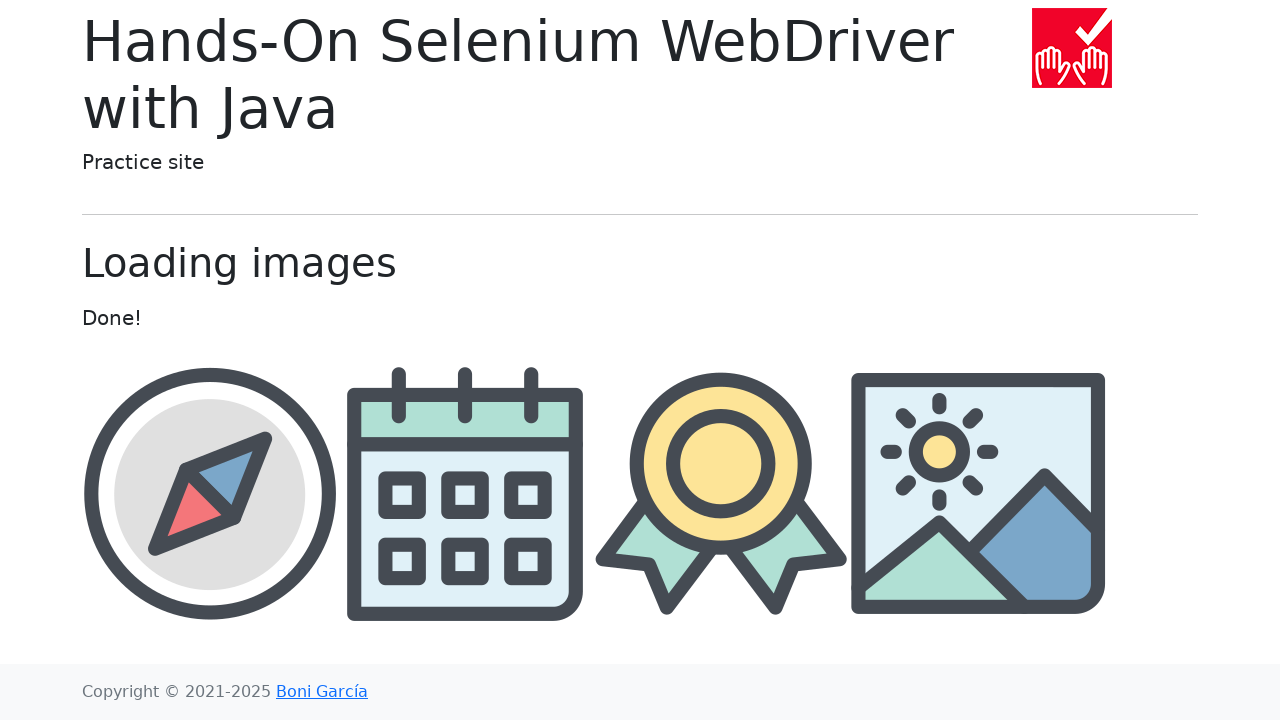

Located award image element
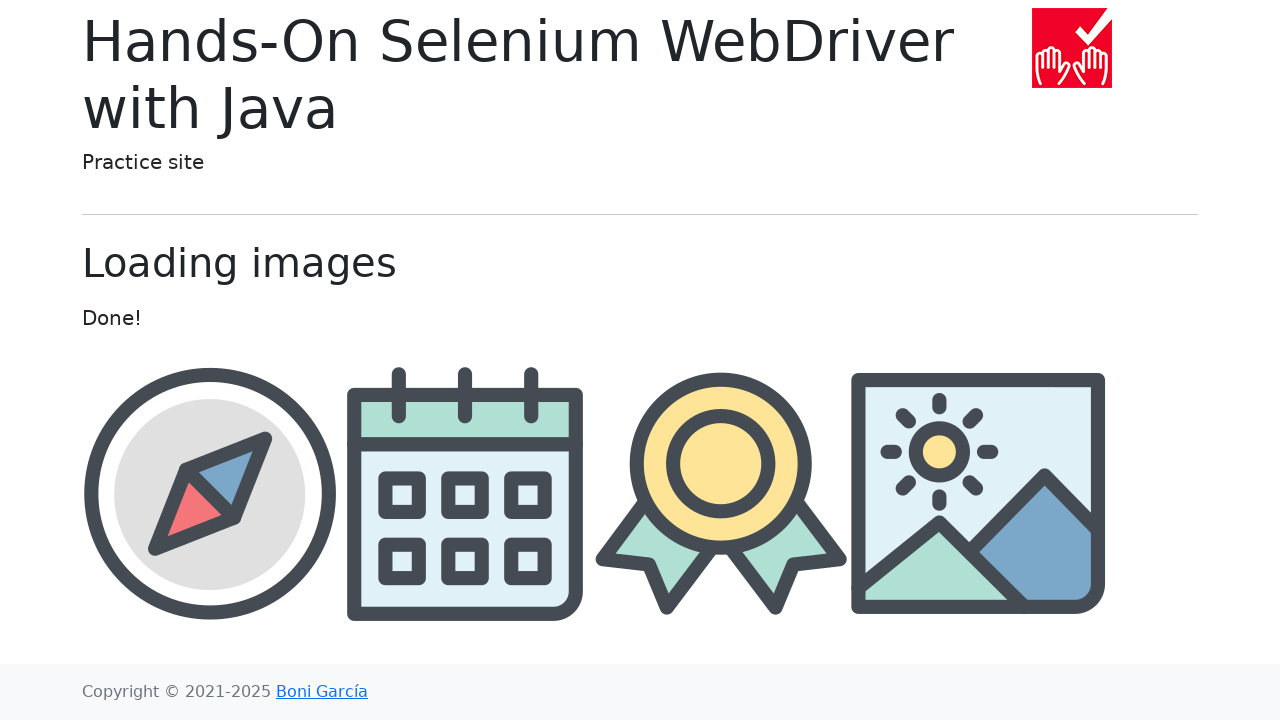

Award image element is attached to DOM
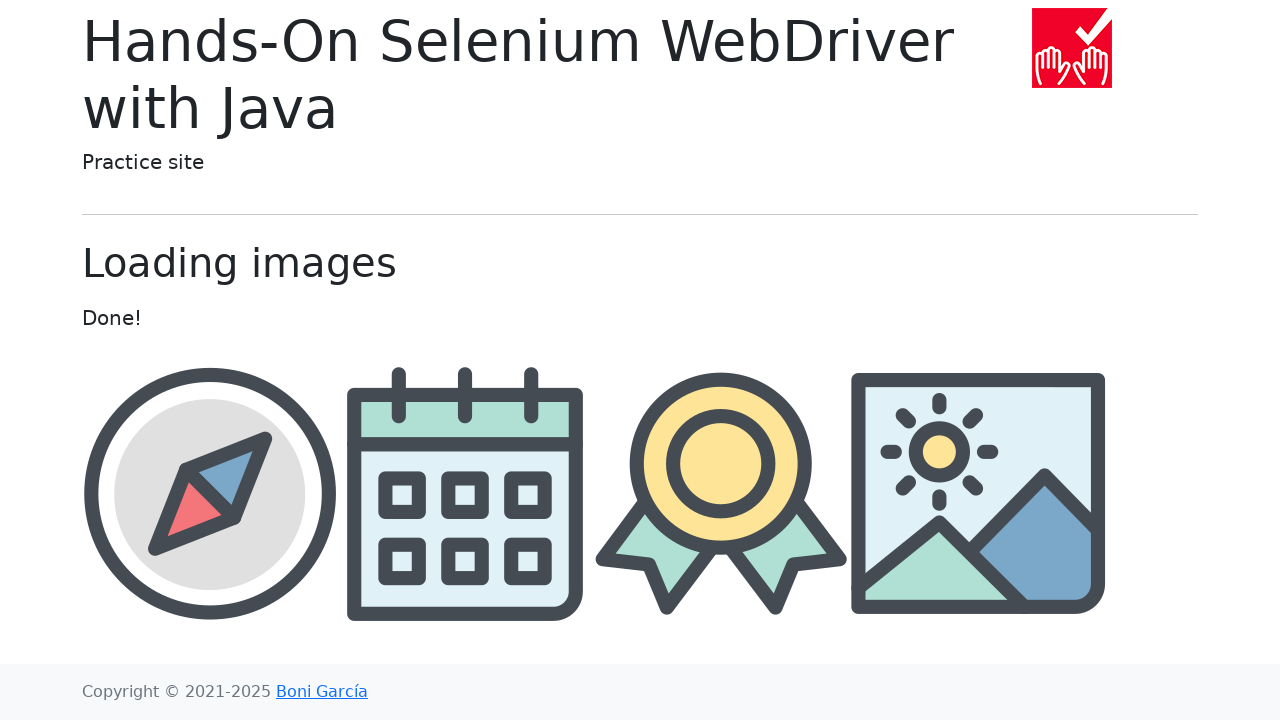

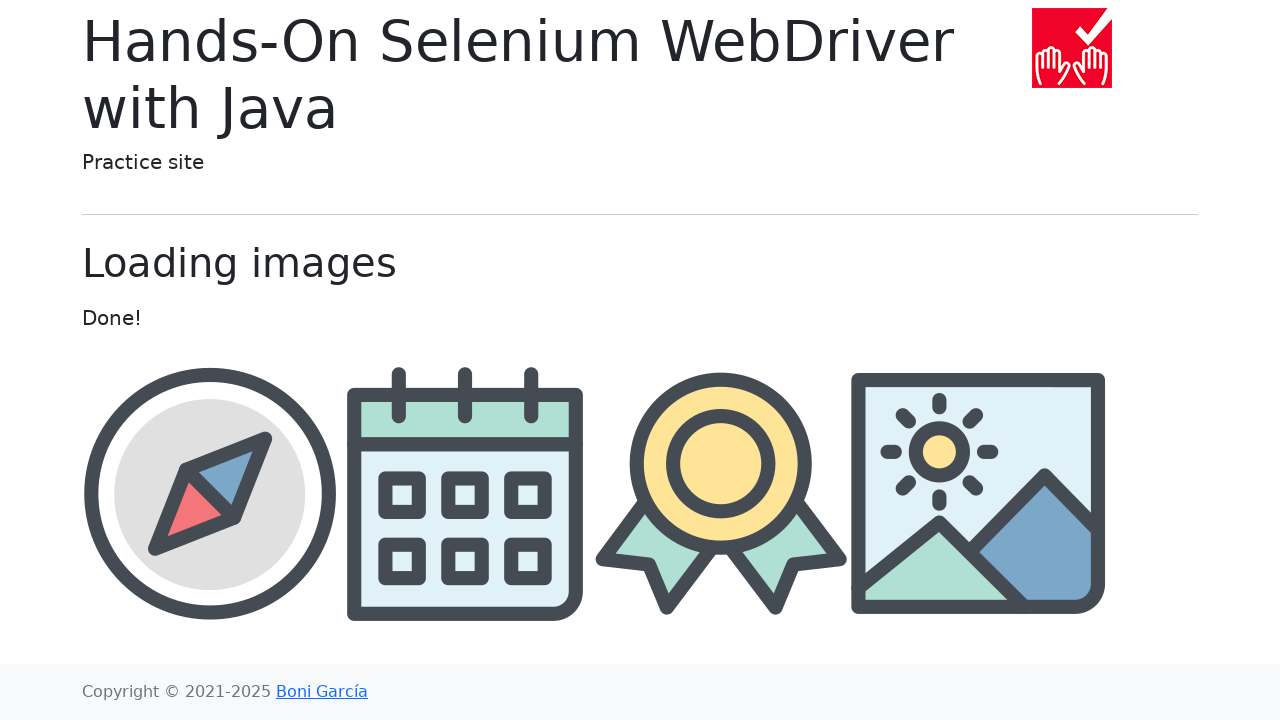